Verifies that the Full Name label text is displayed correctly on the form

Starting URL: https://demoqa.com/text-box

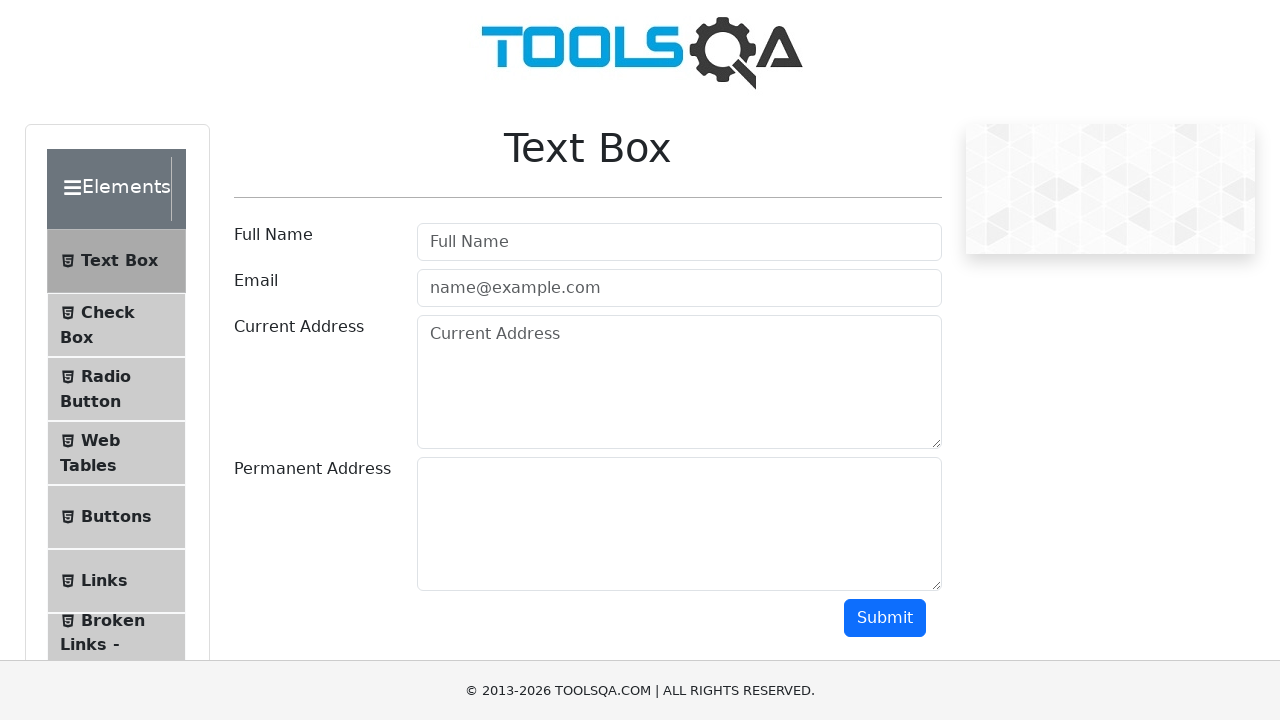

Navigated to the text box form at https://demoqa.com/text-box
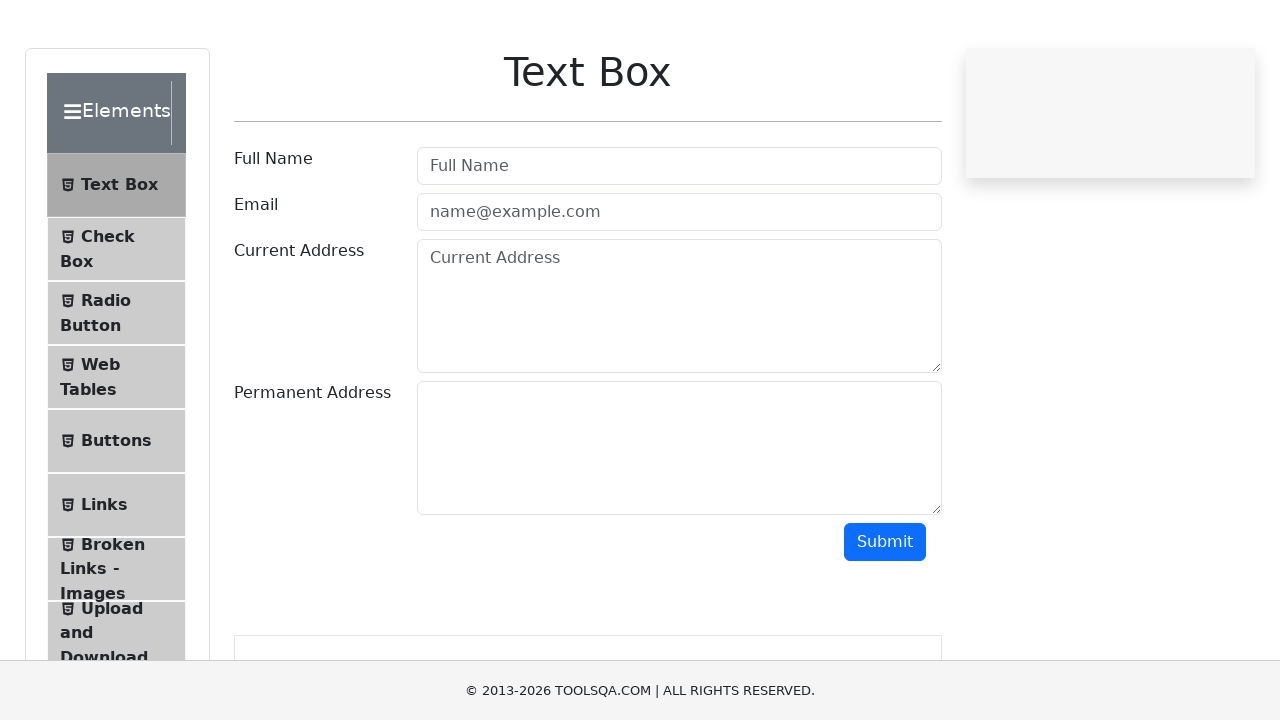

Retrieved Full Name label text from the form
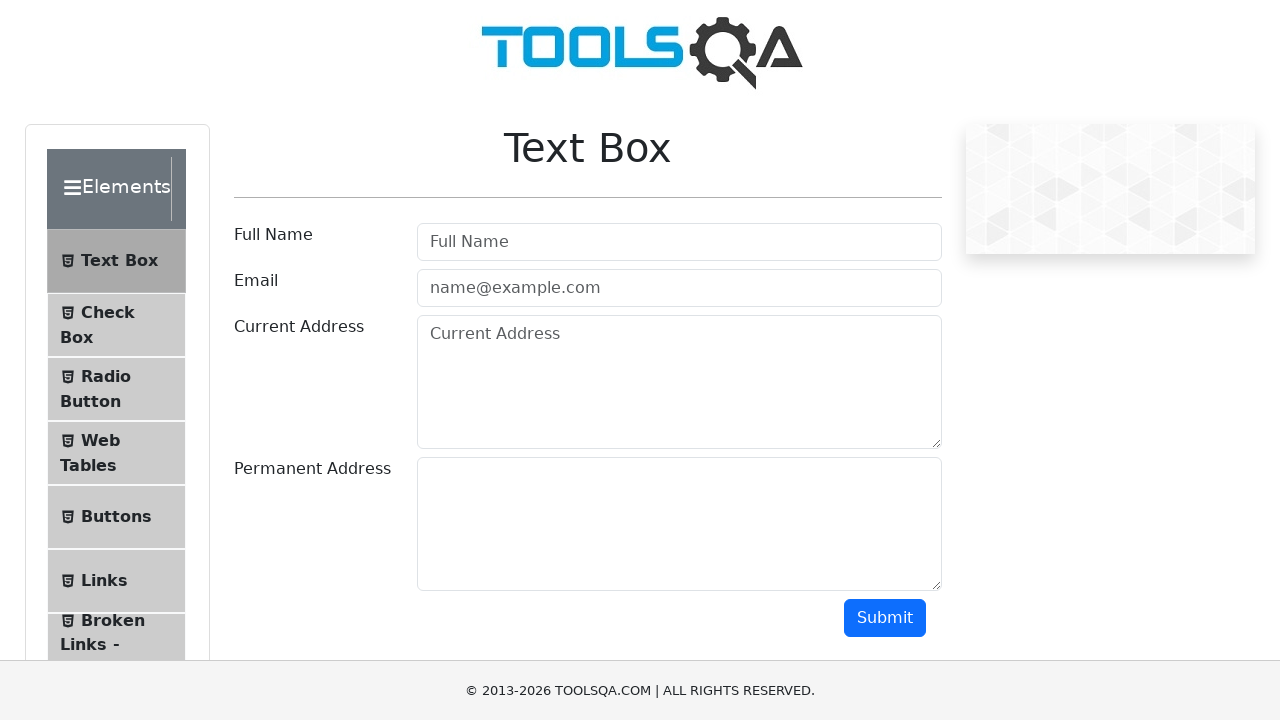

Verified that the Full Name label text is displayed correctly
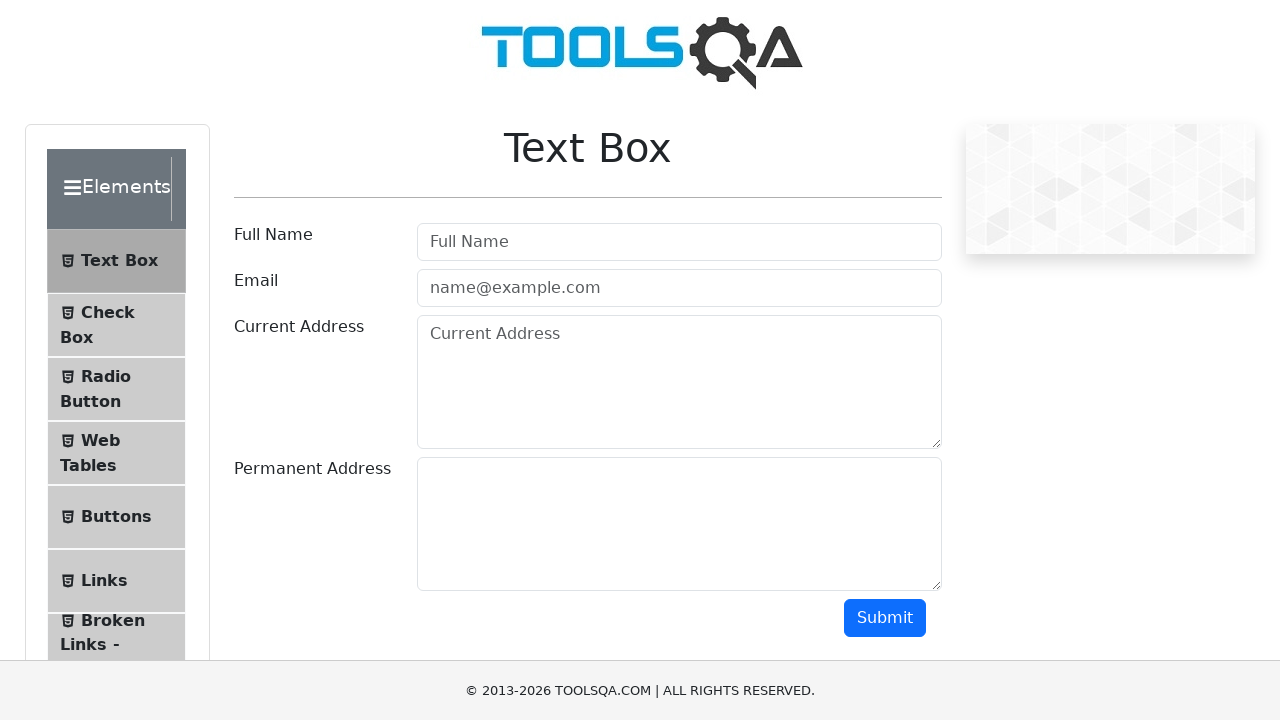

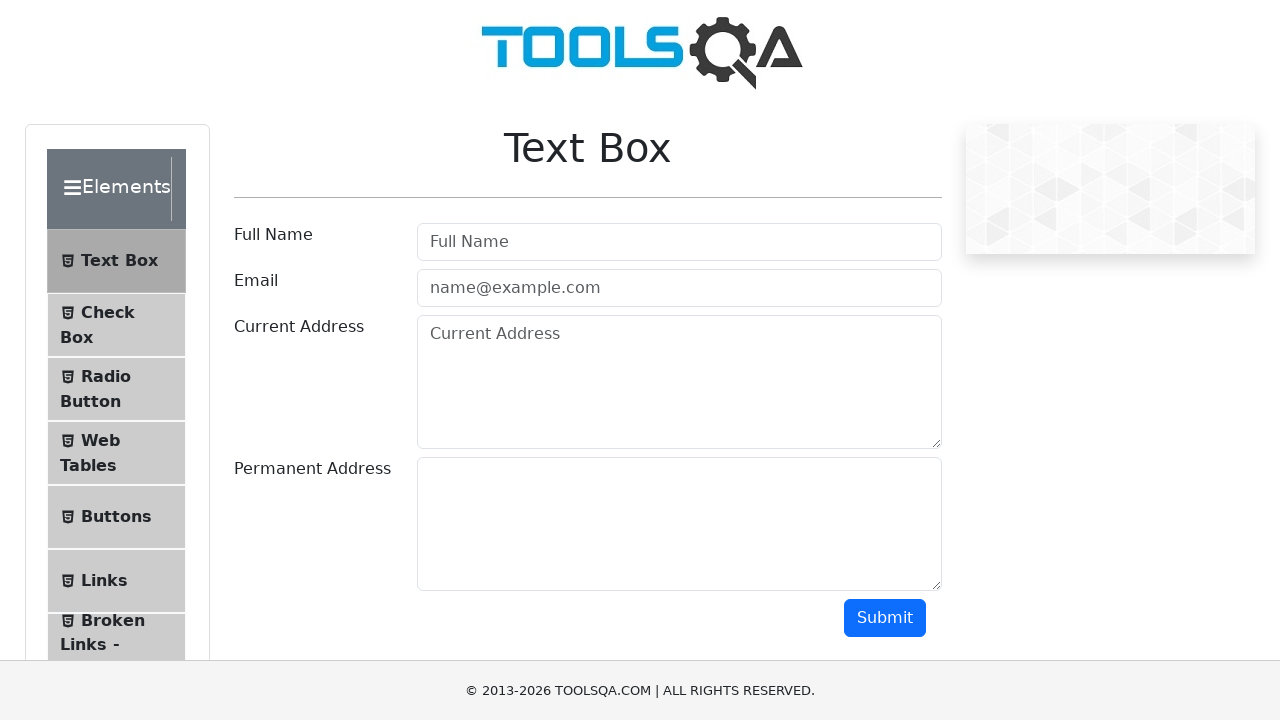